Fills out a practice form with personal information including name, email, gender, phone, hobbies, and address, then submits and verifies the confirmation modal appears

Starting URL: https://demoqa.com/automation-practice-form

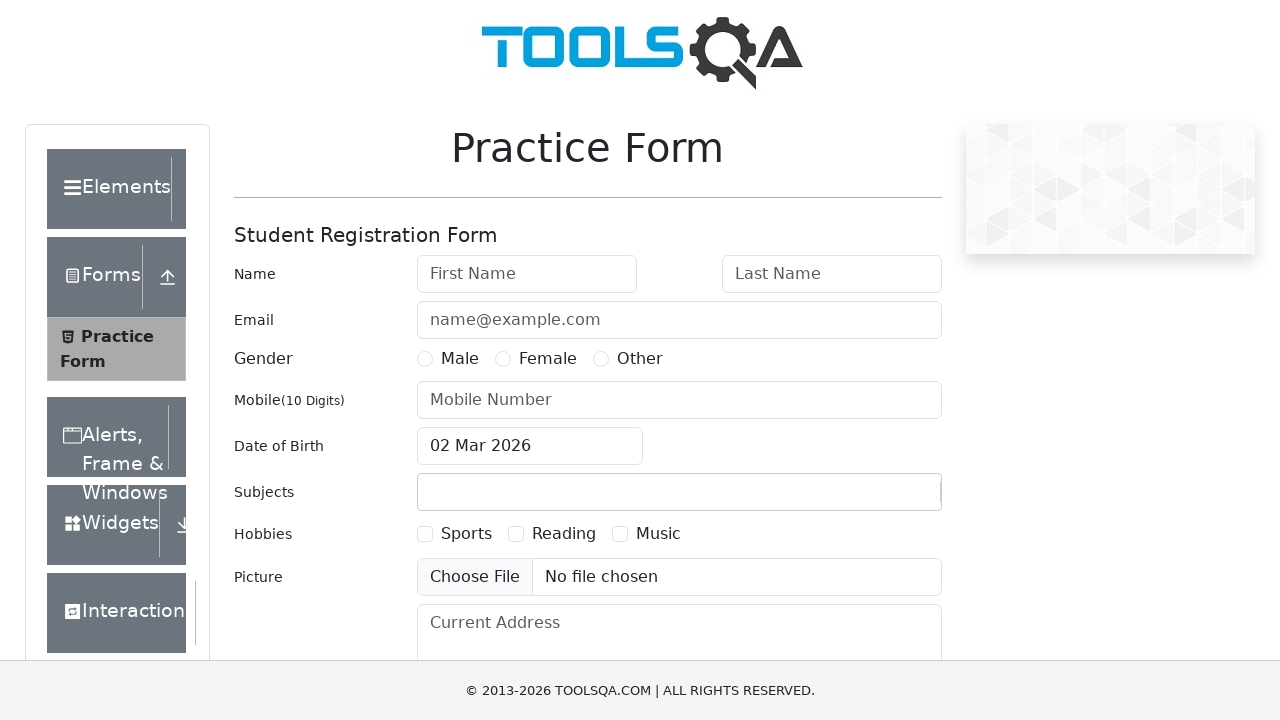

Filled first name field with 'Carlos' on #firstName
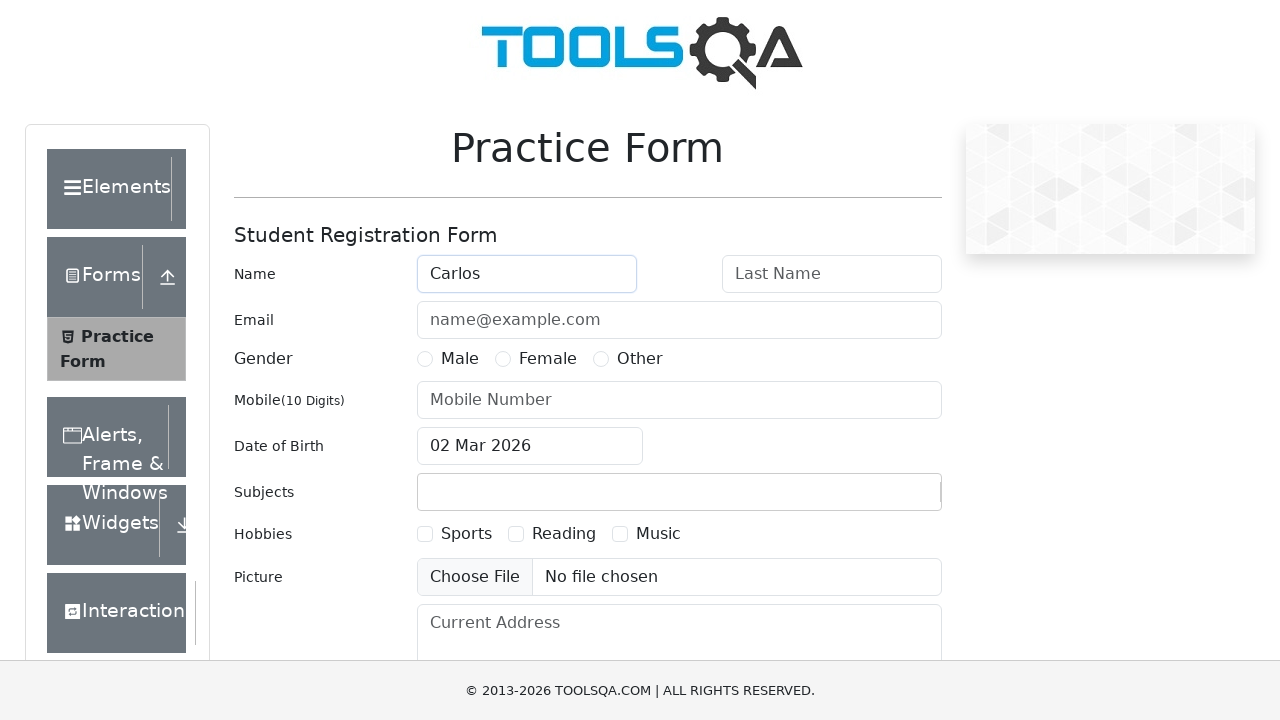

Filled last name field with 'Mendes' on #lastName
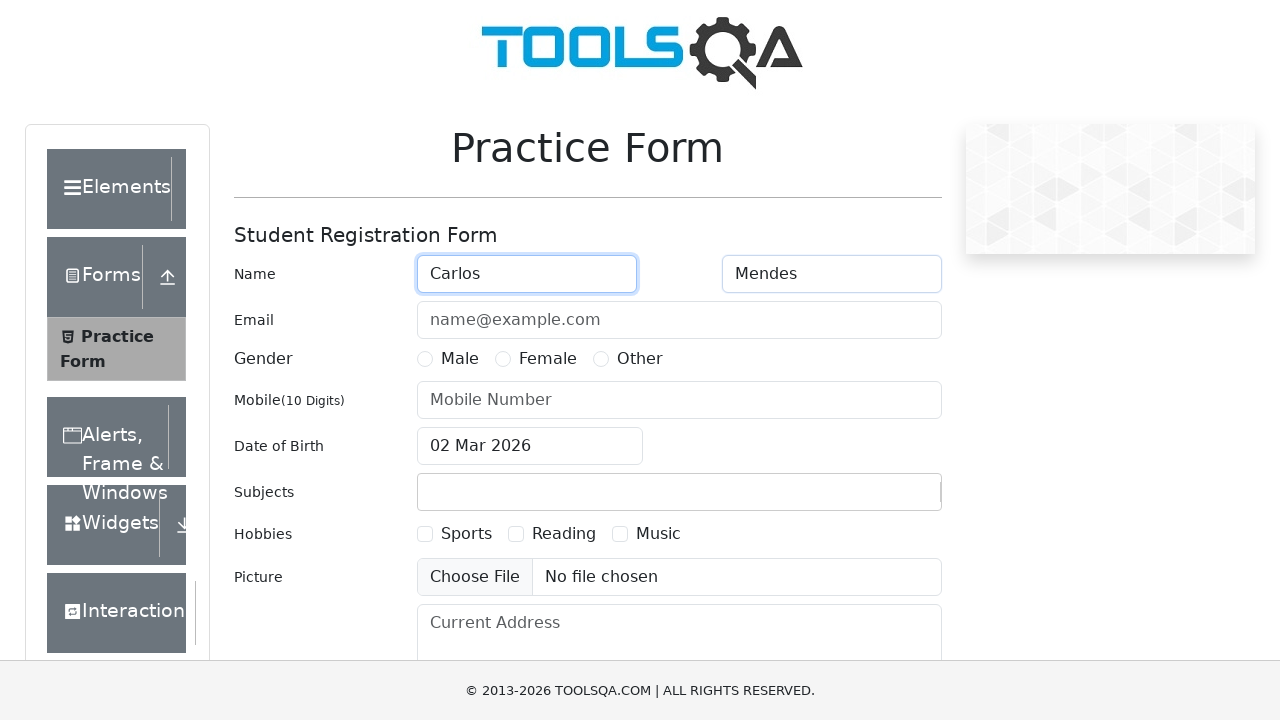

Filled email field with 'carlos.mendes@testmail.com' on #userEmail
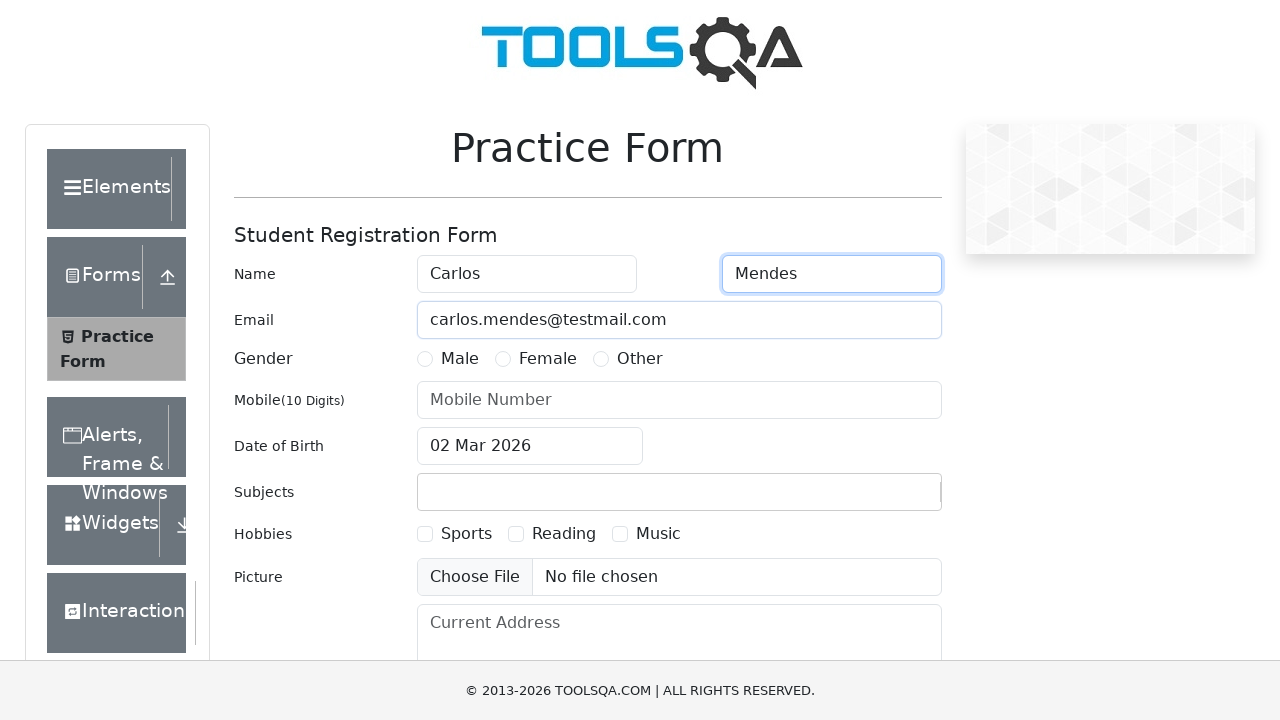

Selected Male gender option at (460, 359) on label[for='gender-radio-1']
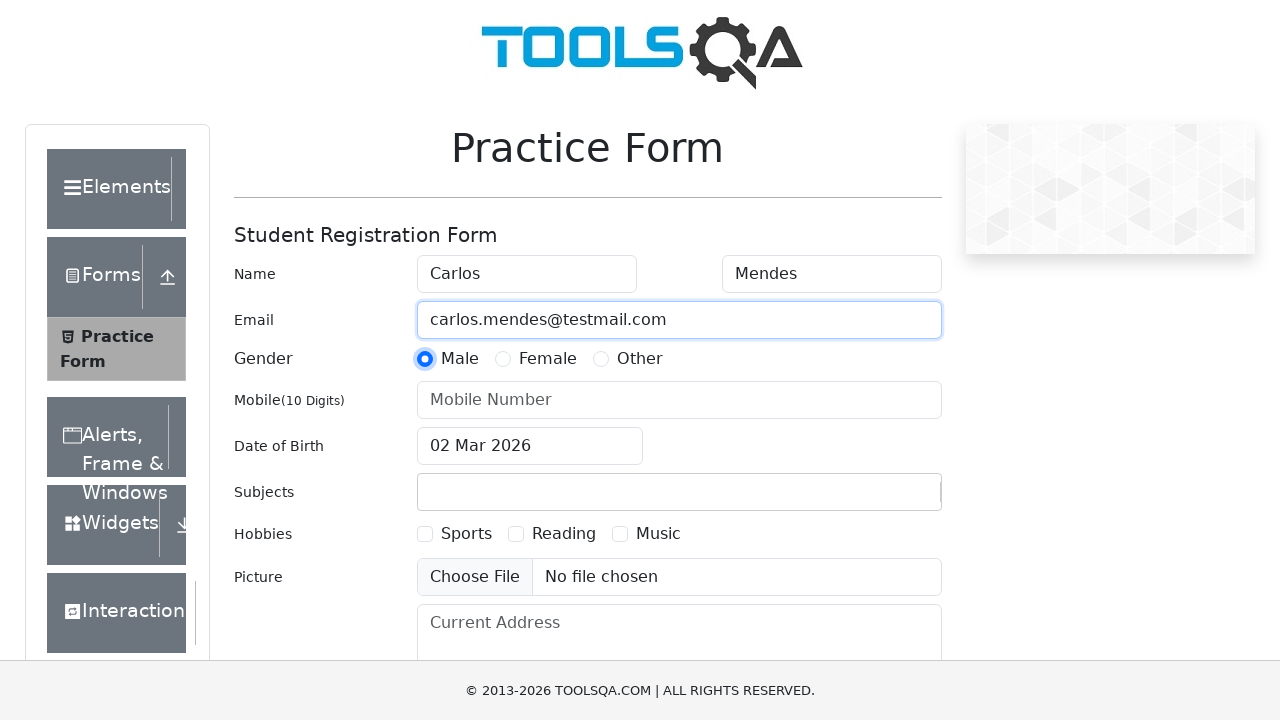

Filled phone number field with '9876543210' on #userNumber
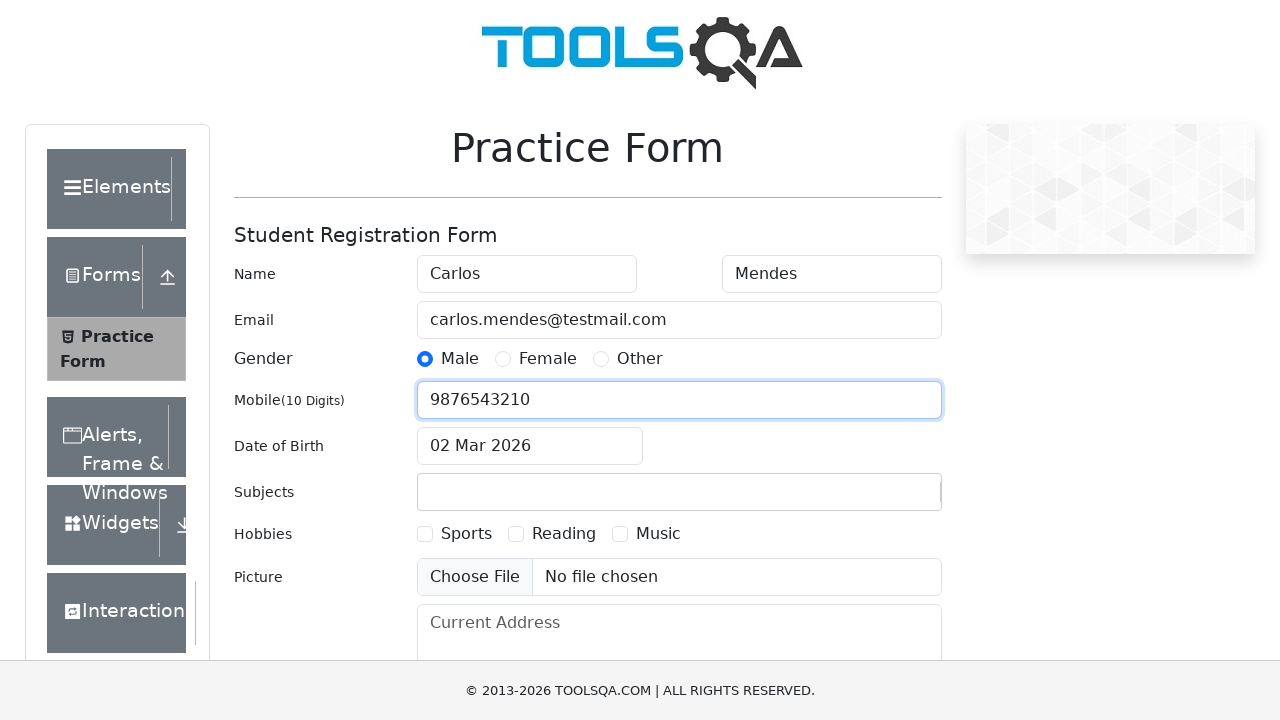

Selected Sports hobby checkbox at (466, 534) on label[for='hobbies-checkbox-1']
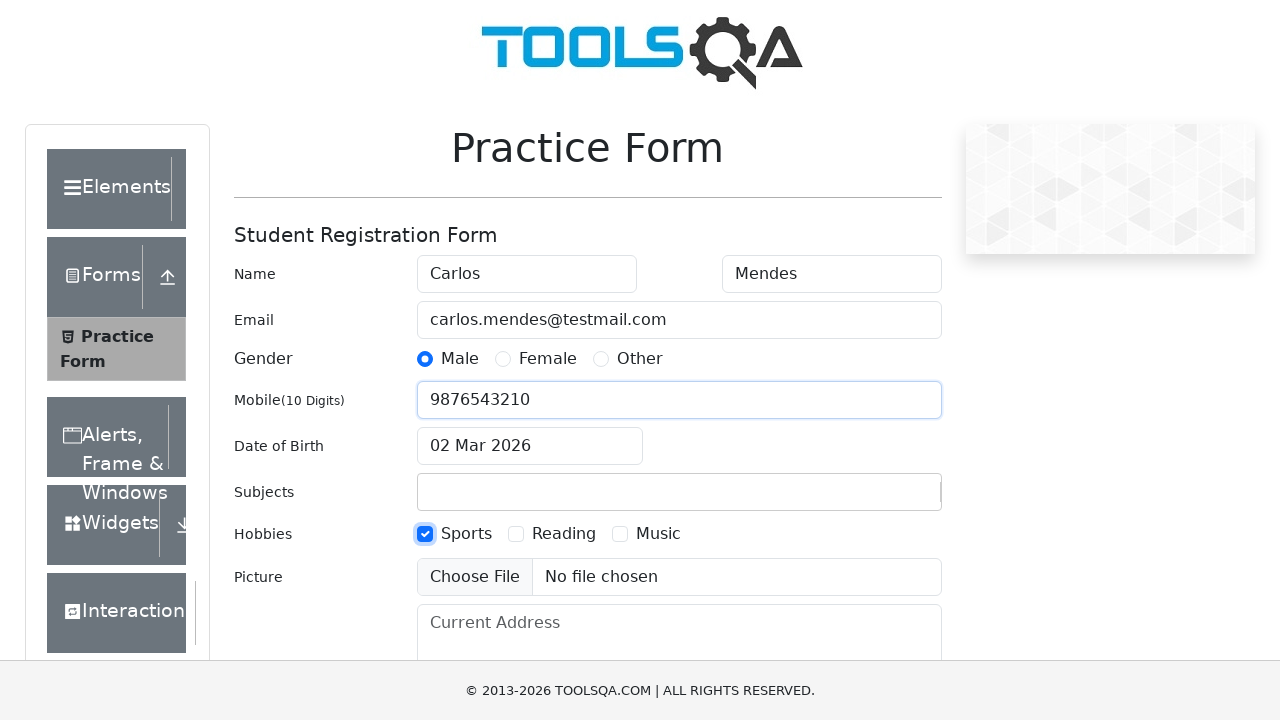

Filled current address field with 'Avenida Central, 456, Rio de Janeiro, RJ' on #currentAddress
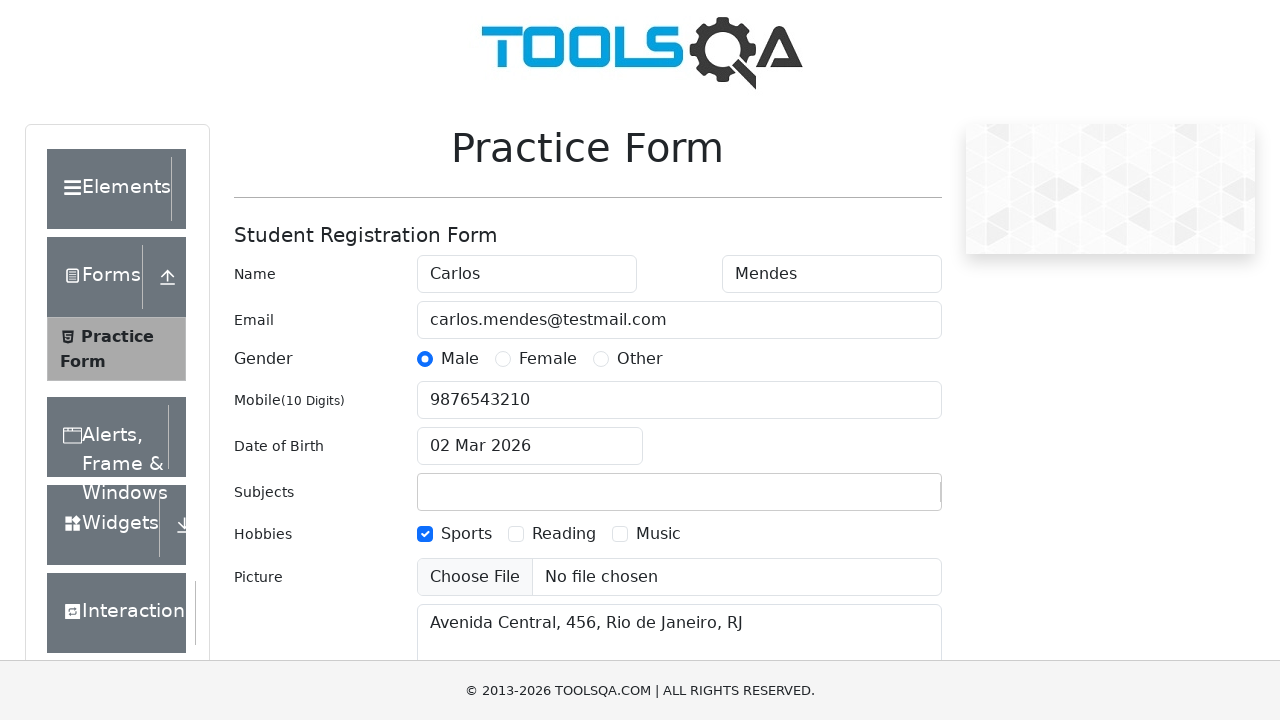

Scrolled submit button into view
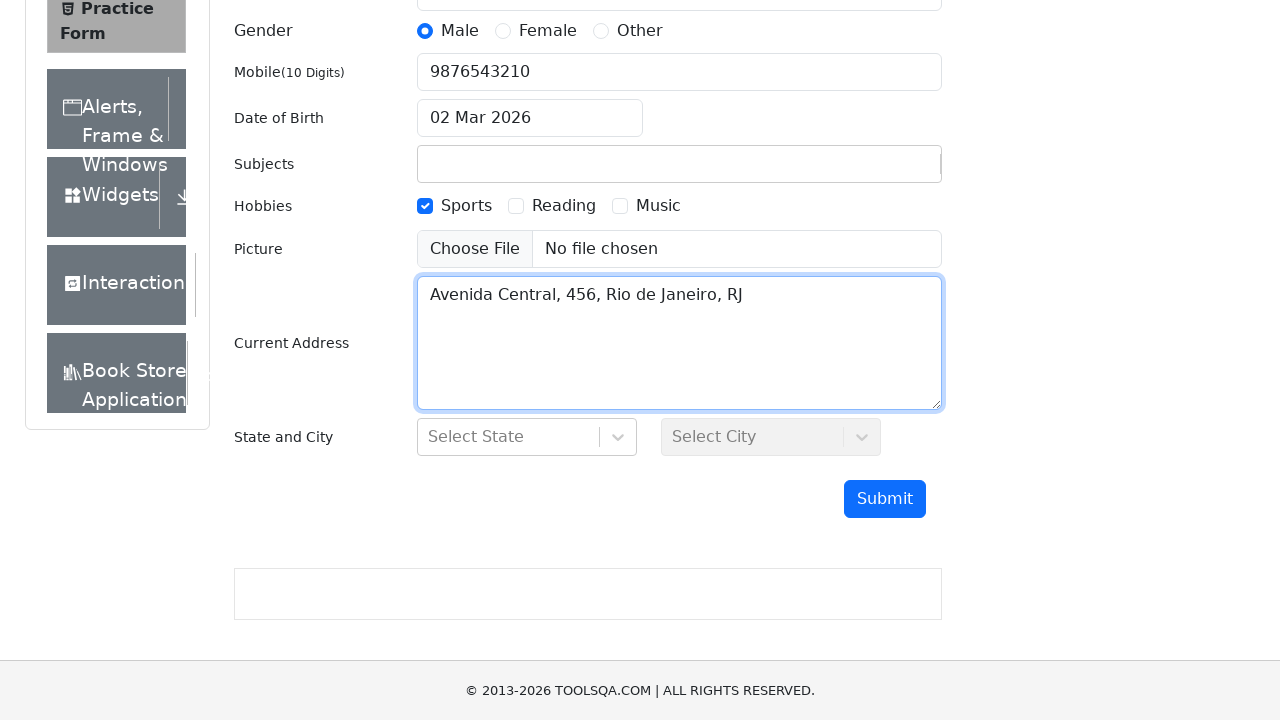

Clicked submit button to complete form submission at (885, 499) on #submit
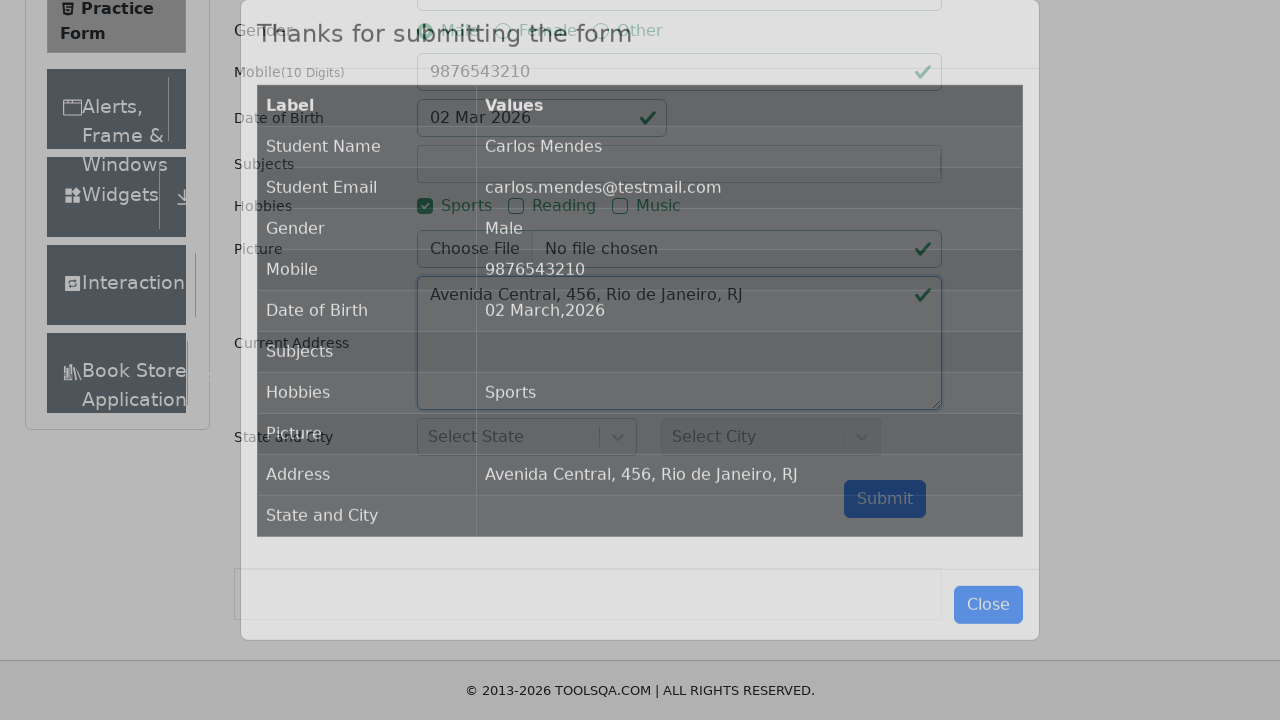

Confirmation modal appeared and is now visible
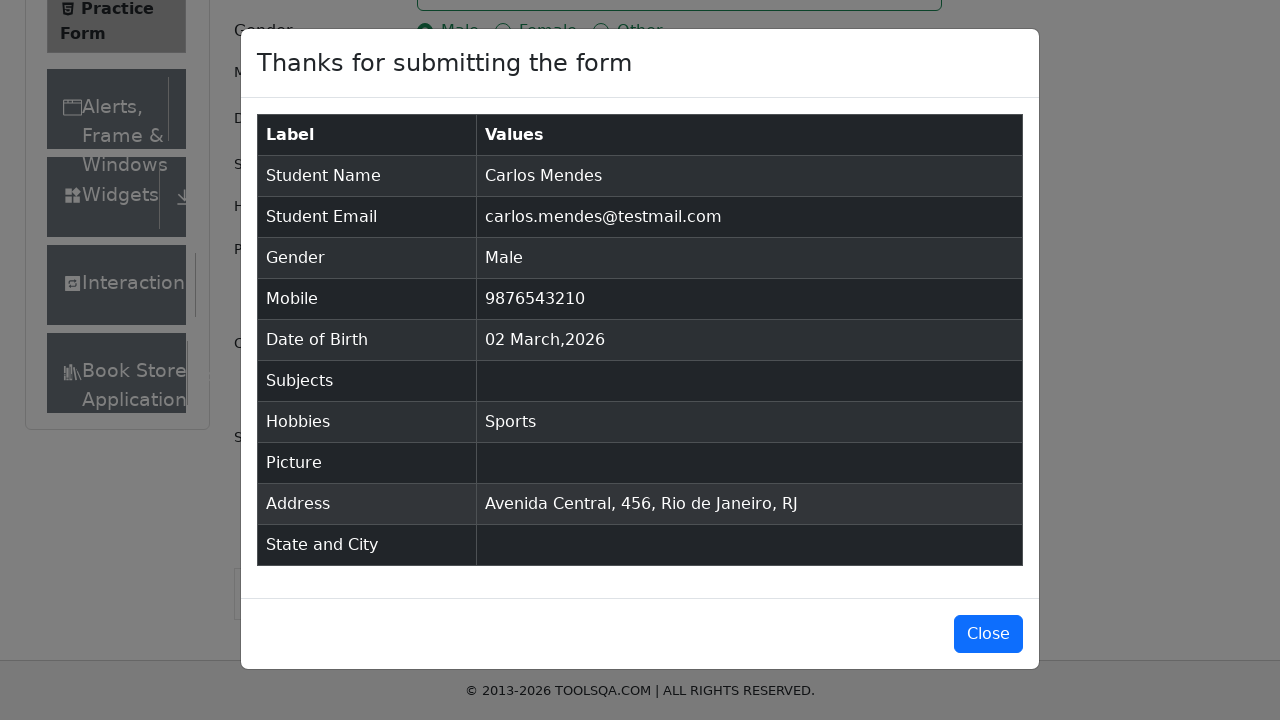

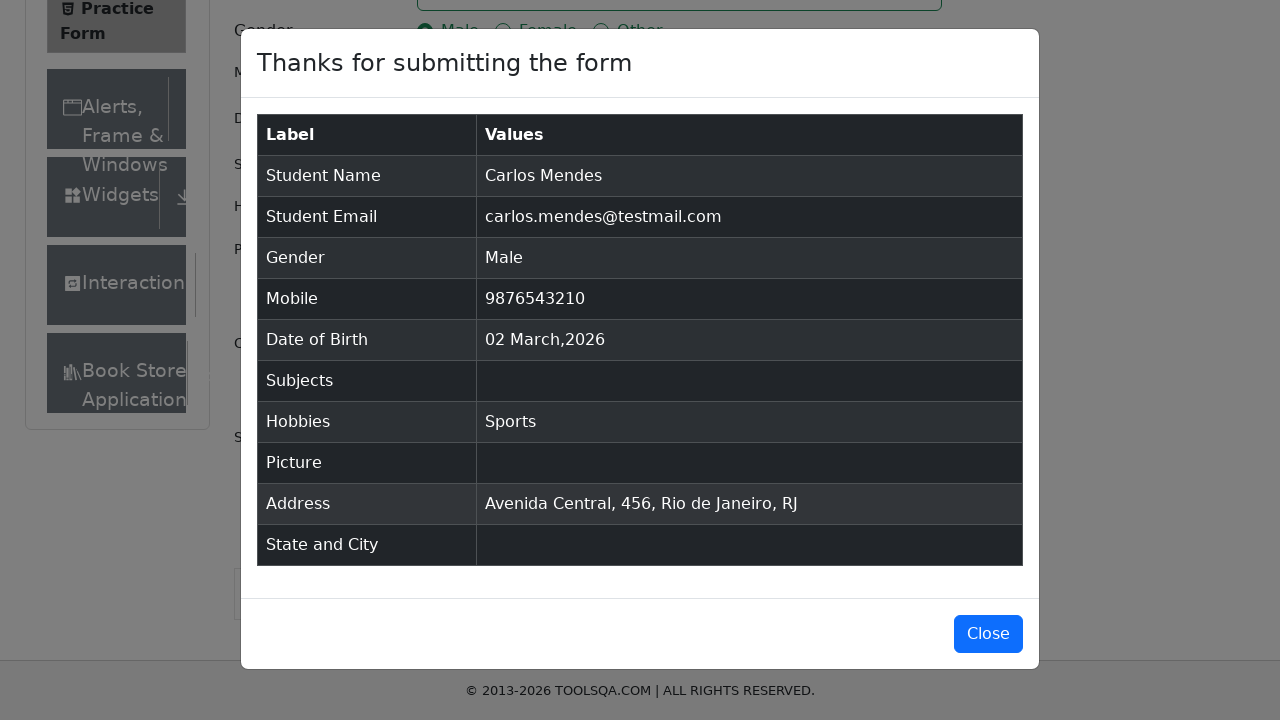